Tests a country dropdown selector on a dependent dropdown demo page by selecting a country from the dropdown list.

Starting URL: https://phppot.com/demo/jquery-dependent-dropdown-list-countries-and-states/

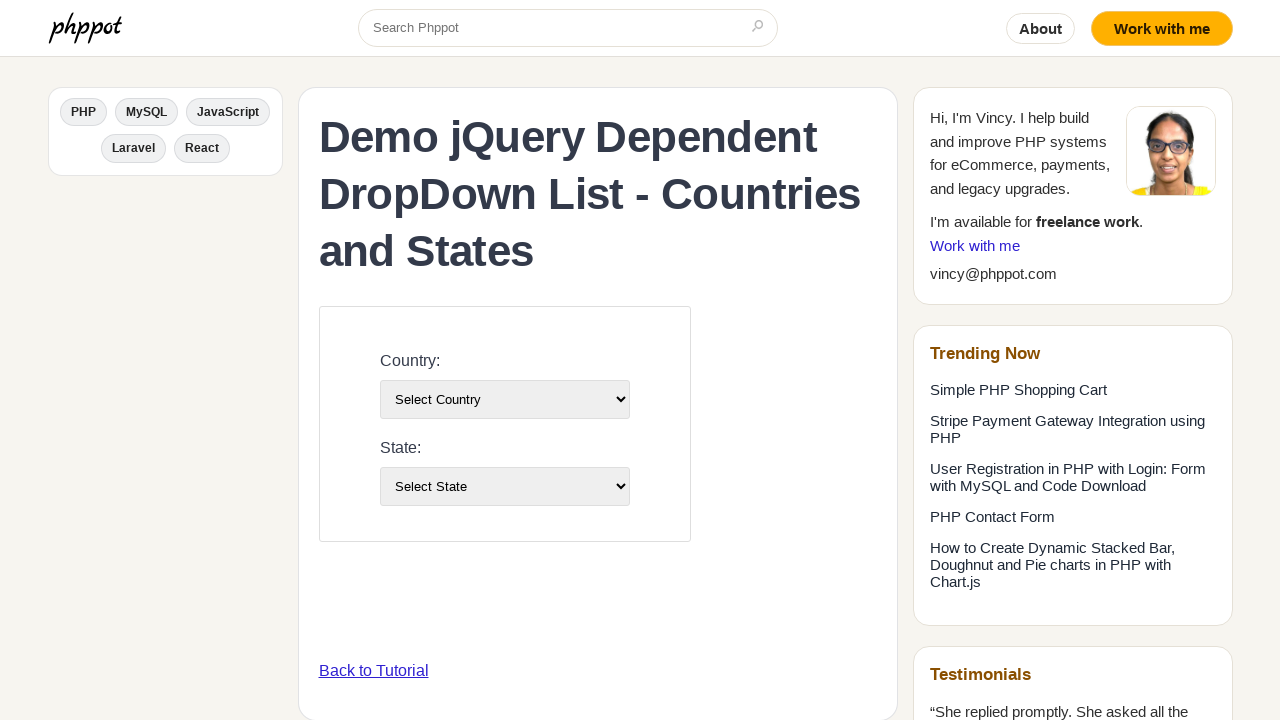

Country dropdown selector became visible
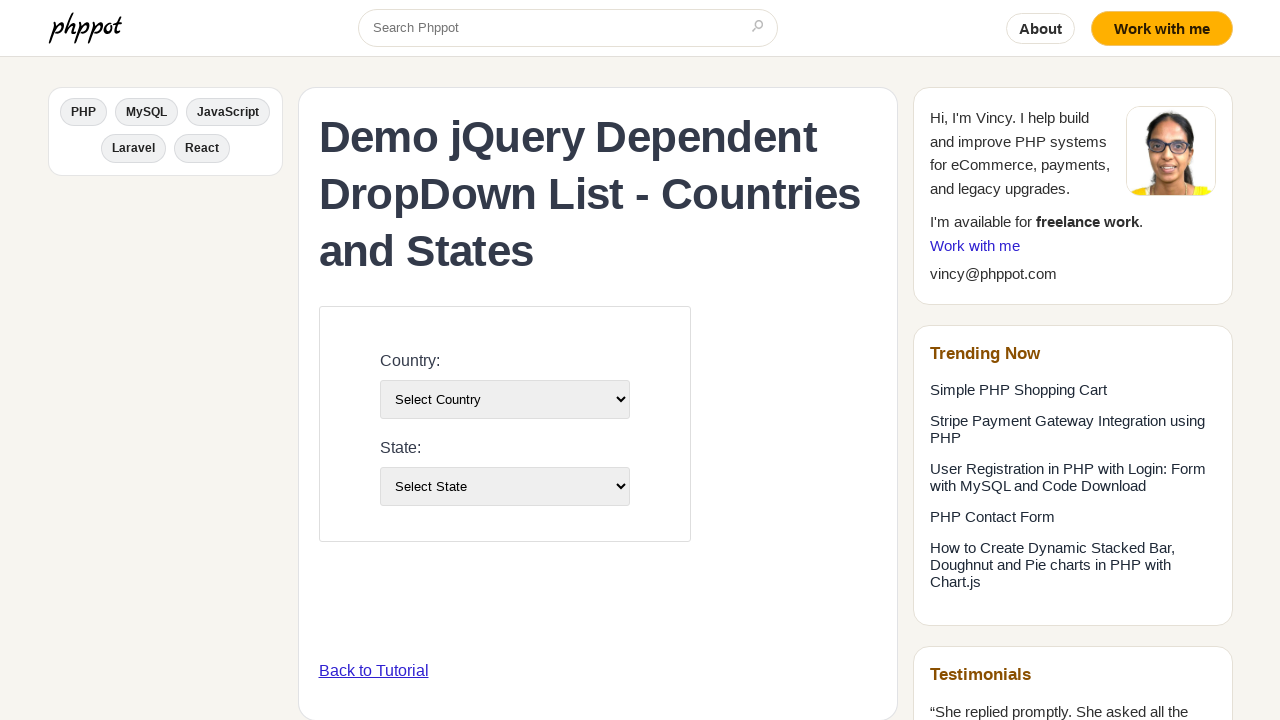

Selected 'India' from the country dropdown on select[name='country']
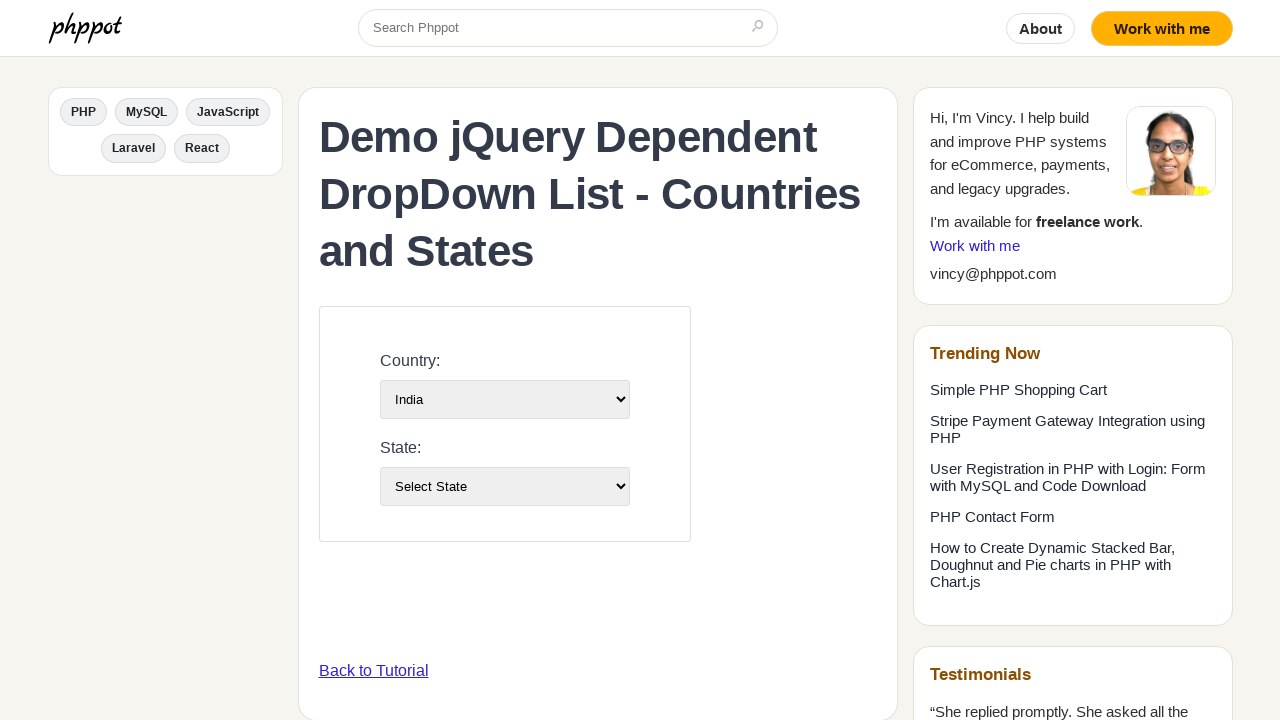

State dropdown loaded after country selection
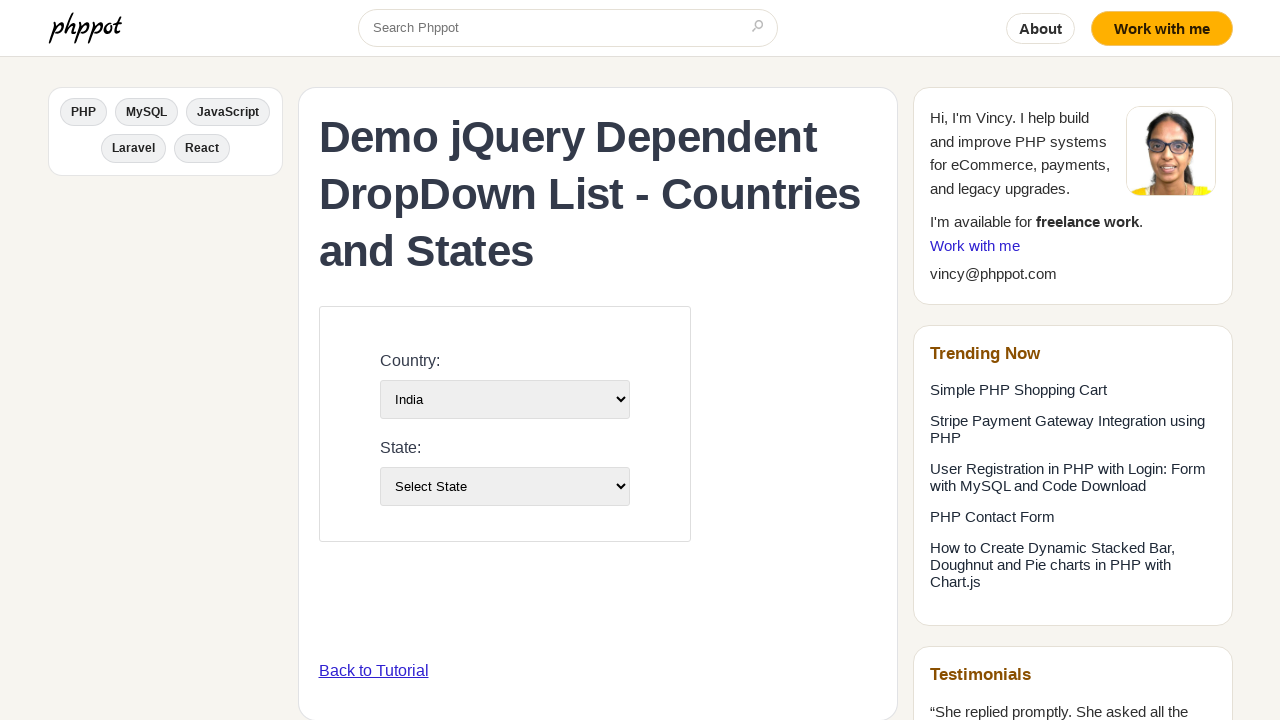

Selected state at index 1 from the dependent state dropdown on select[name='state']
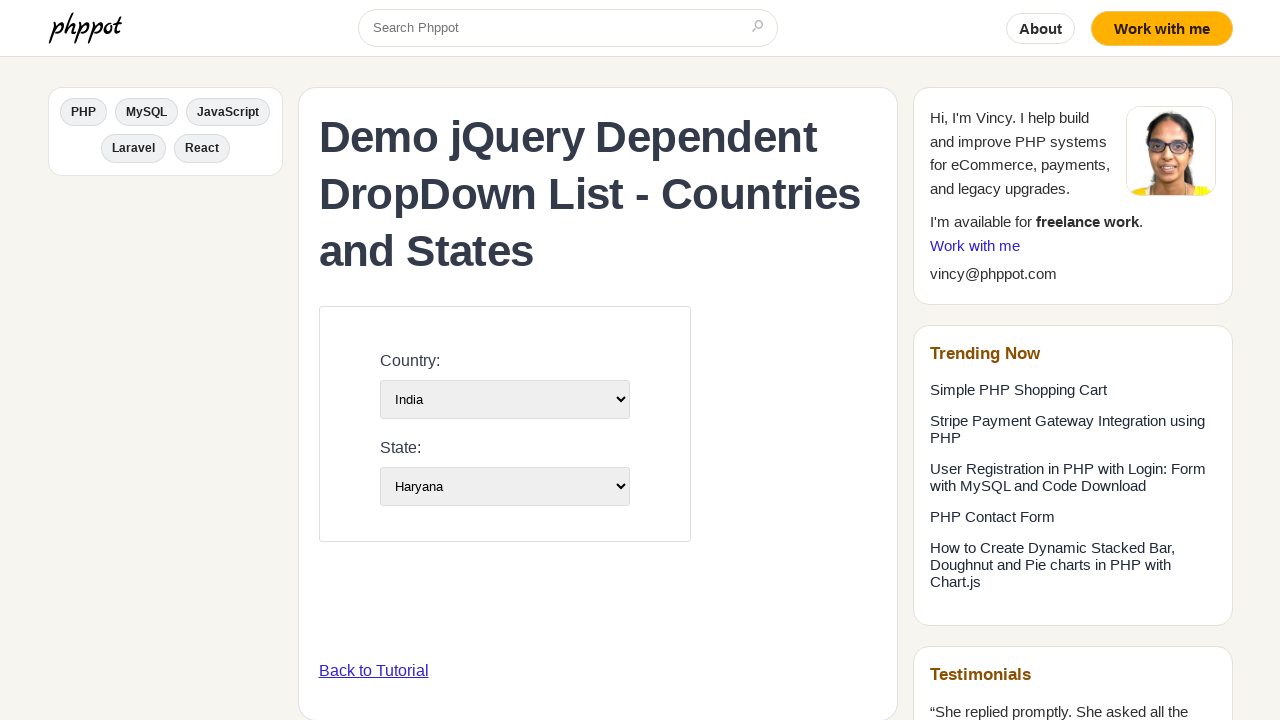

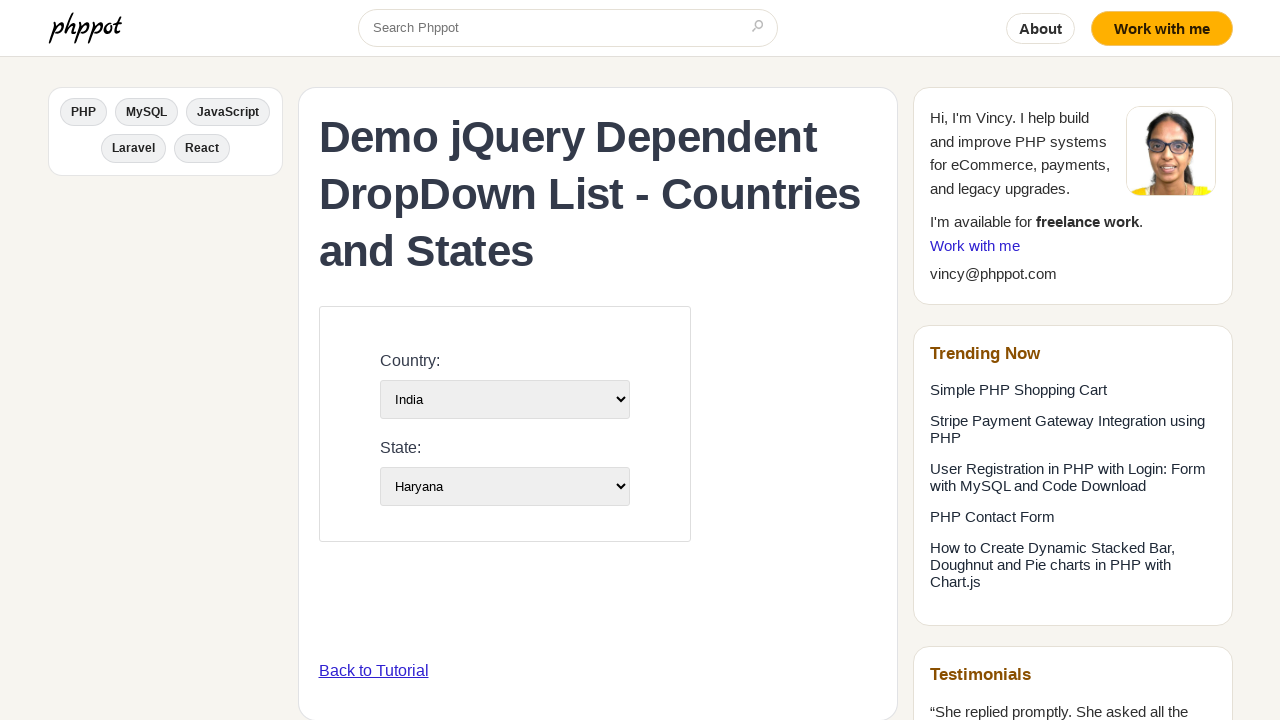